Navigates to SpiceJet airline website and verifies the page loads successfully

Starting URL: https://spicejet.com

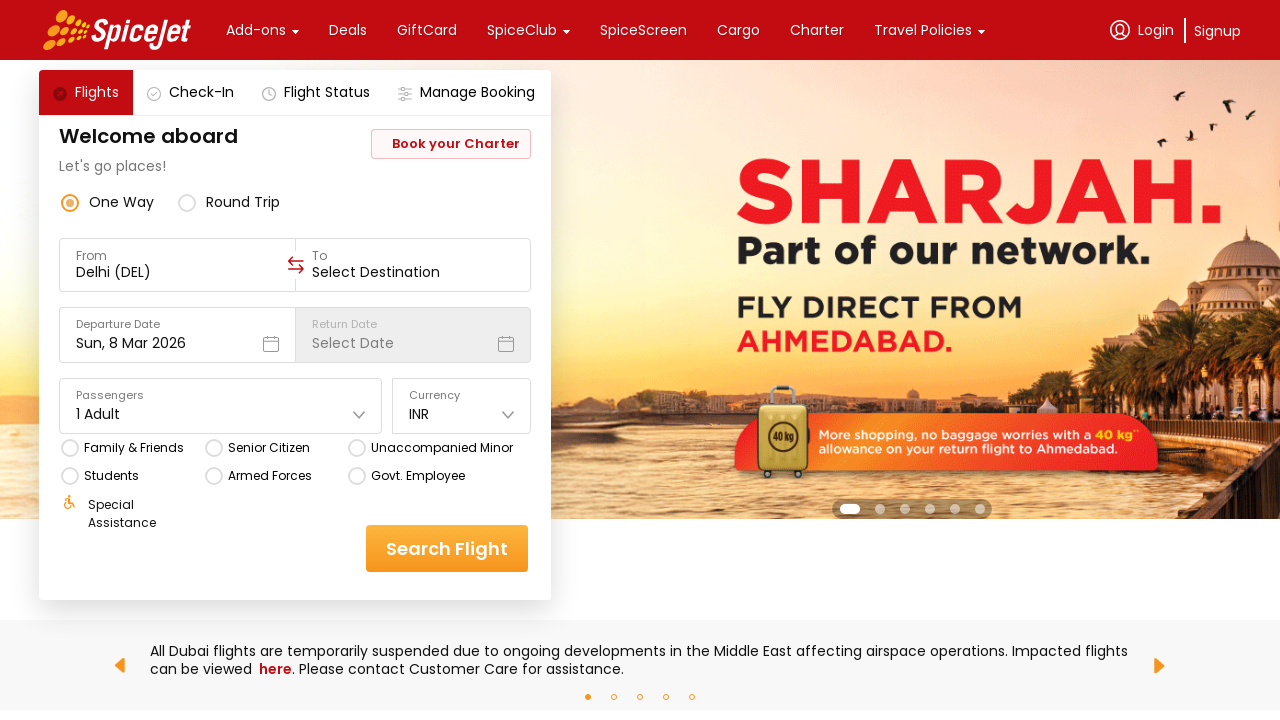

Waited for page DOM content to load
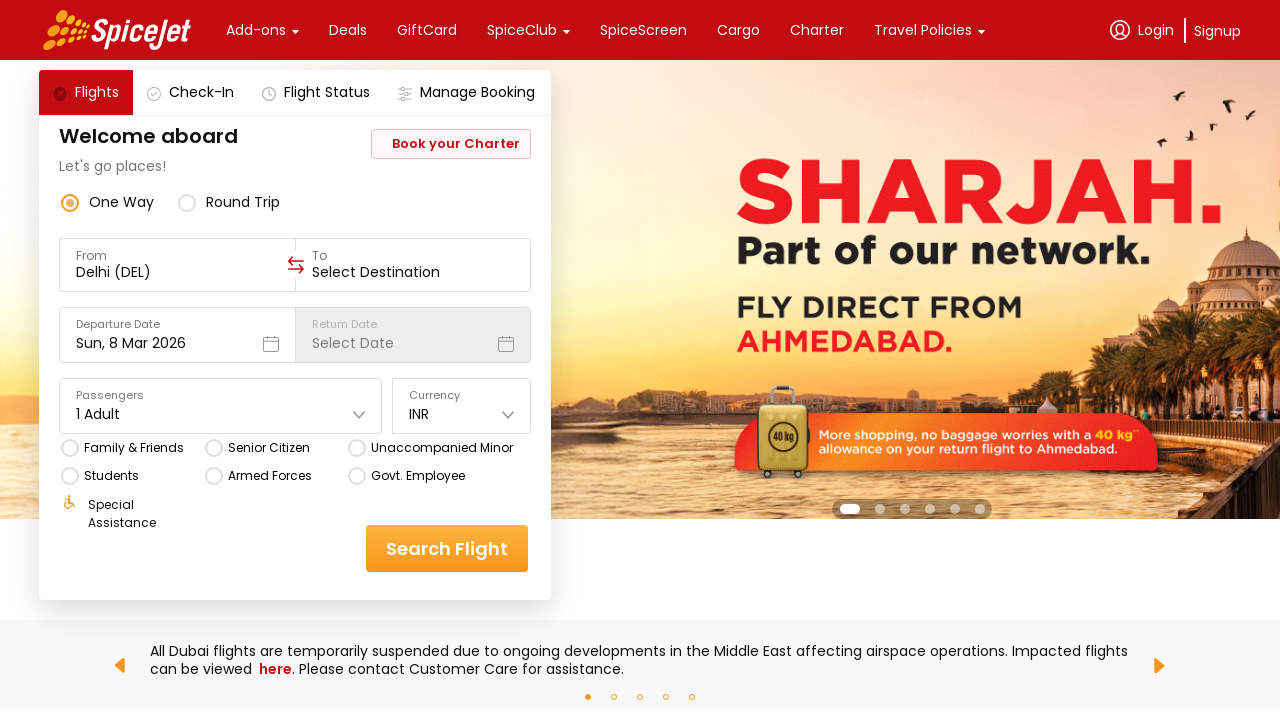

Verified SpiceJet homepage loaded successfully
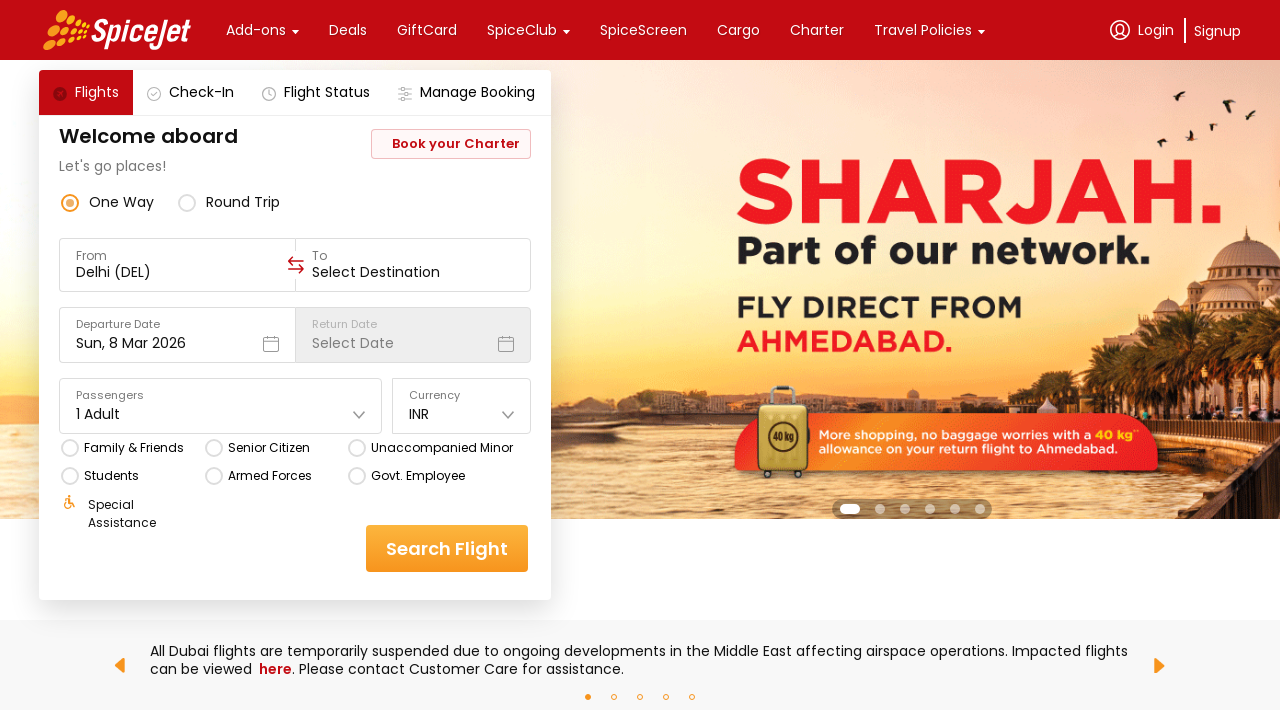

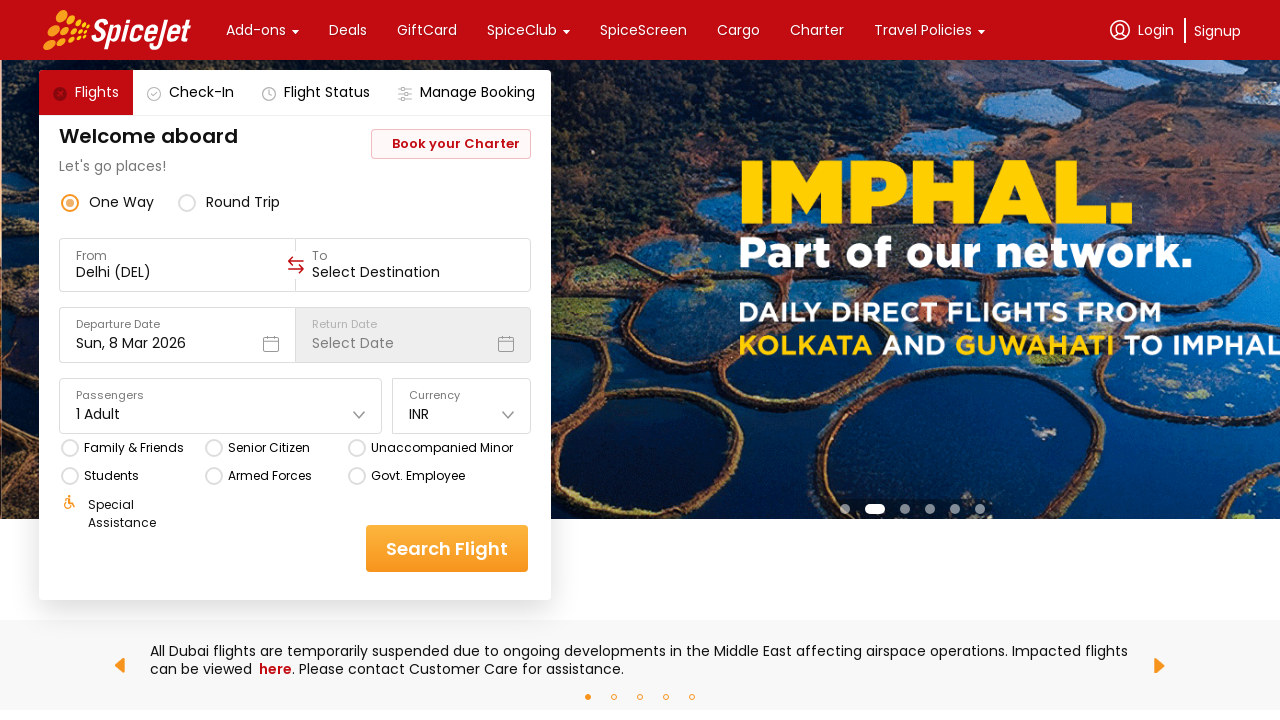